Tests a registration form by filling in required fields (name, email, phone, address) and submitting the form, then verifies successful registration message is displayed.

Starting URL: http://suninjuly.github.io/registration1.html

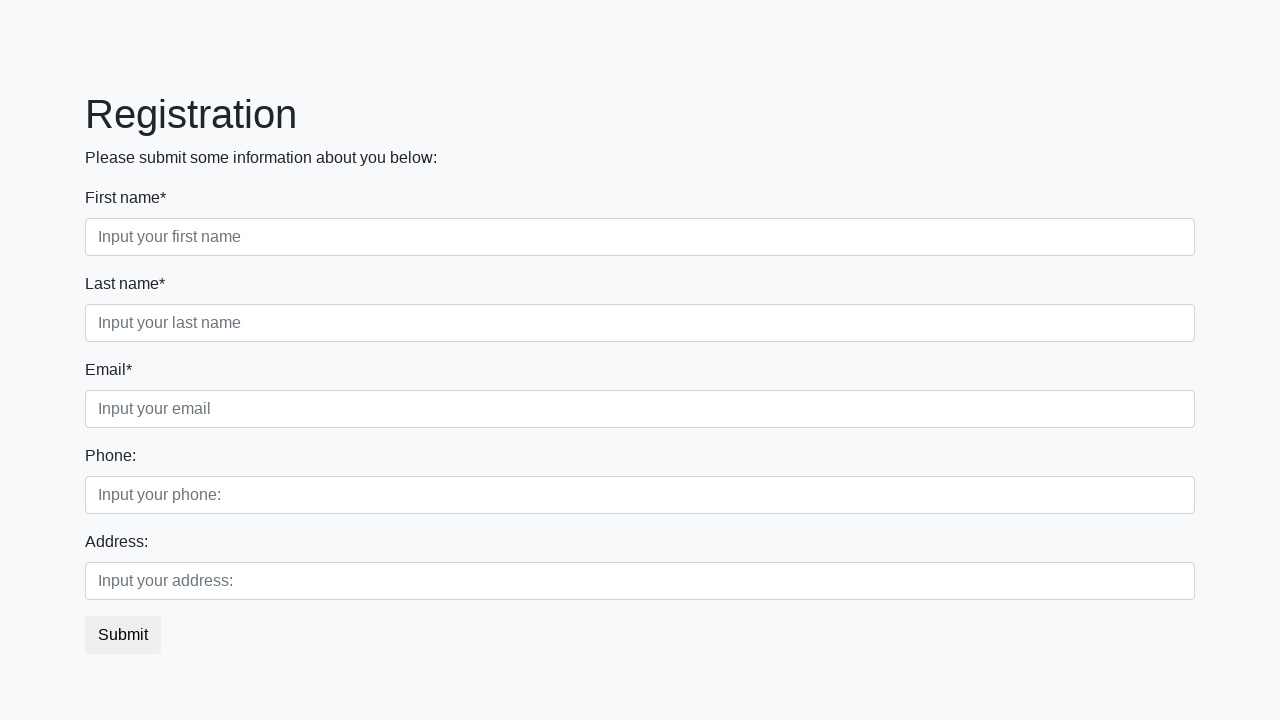

Filled first name field with 'Maria' on body > div > form > div.first_block > div.form-group.first_class > input
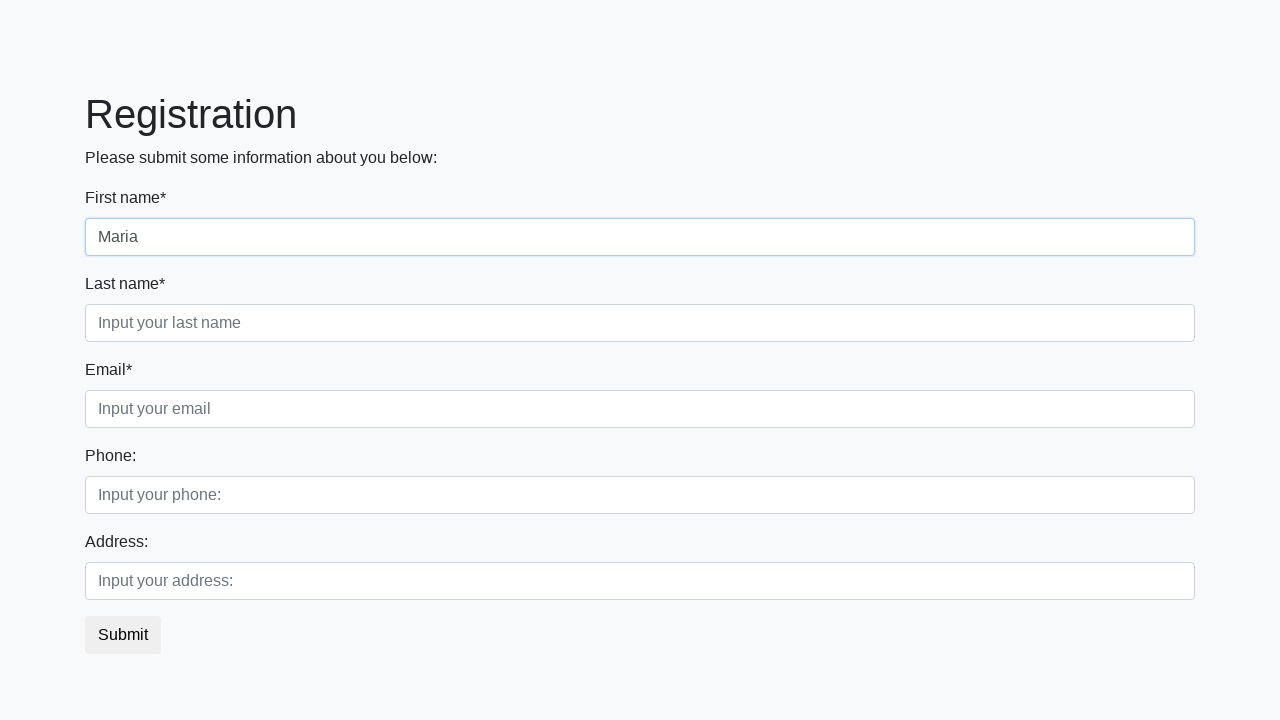

Filled last name field with 'Gonzalez' on body > div > form > div.first_block > div.form-group.second_class > input
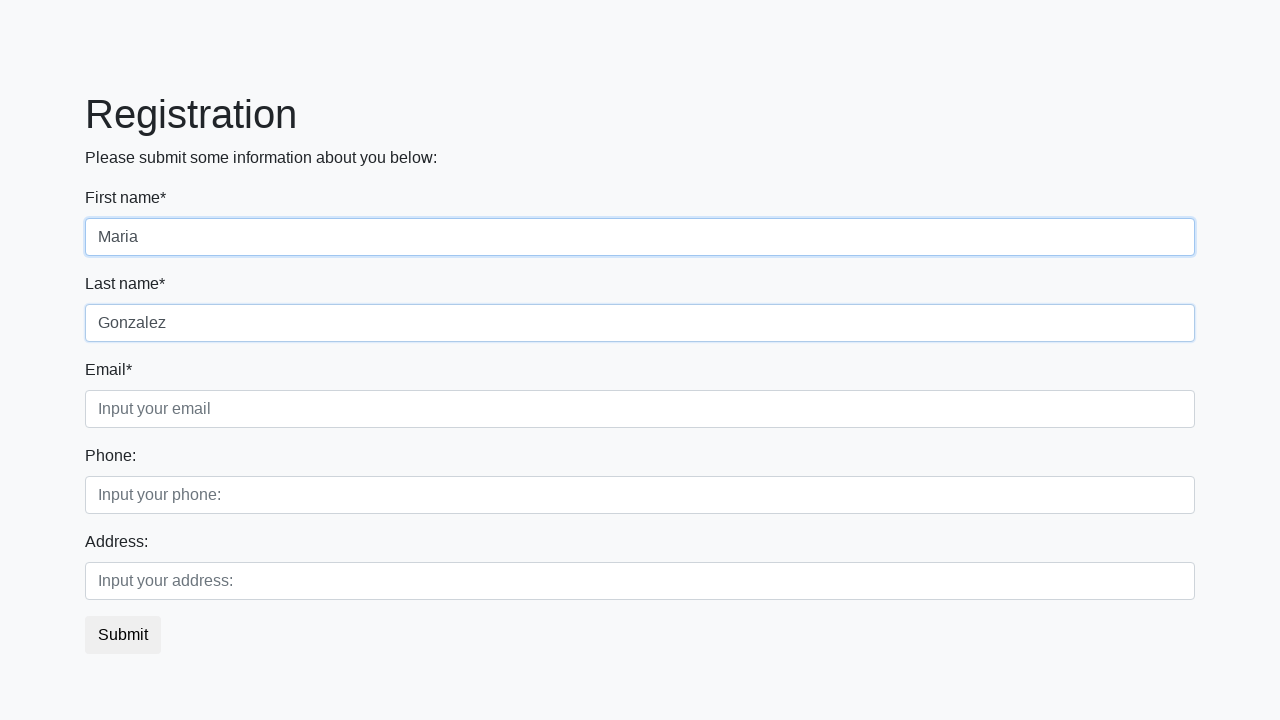

Filled email field with 'maria.gonzalez@testmail.com' on body > div > form > div.first_block > div.form-group.third_class > input
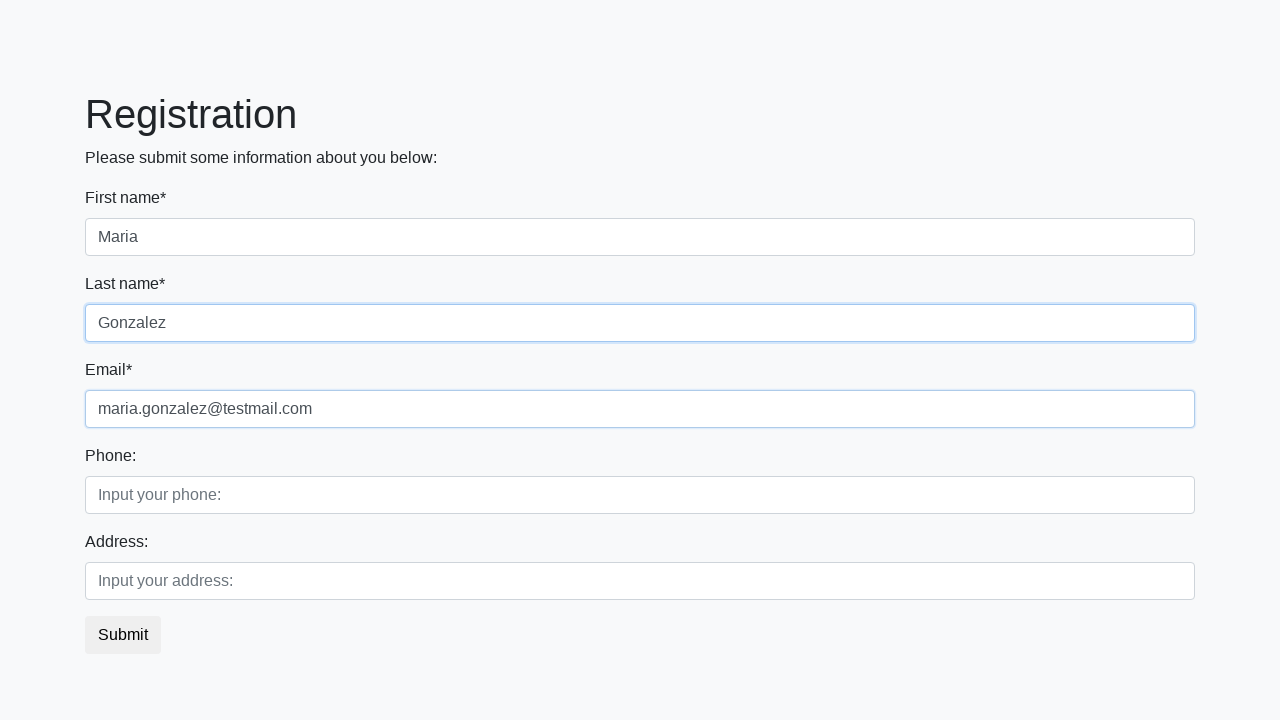

Filled phone number field with '+1-555-123-4567' on body > div > form > div.second_block > div.form-group.first_class > input
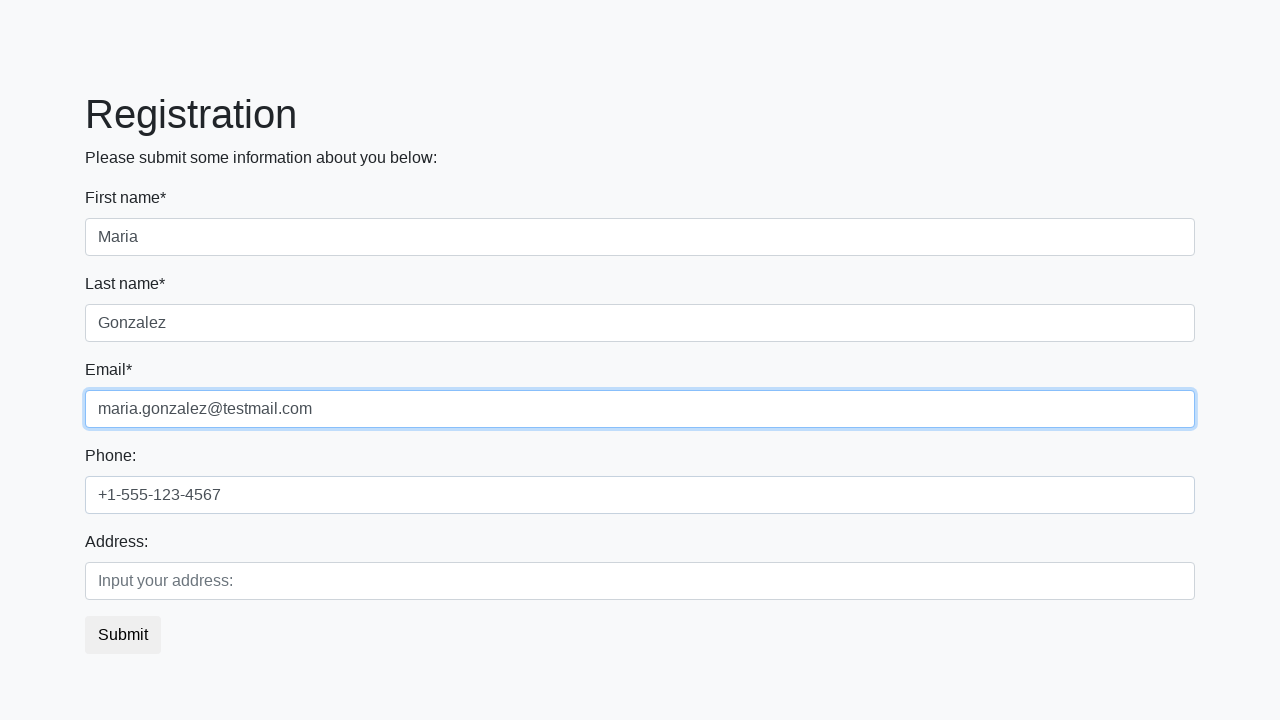

Filled address field with '123 Main Street, New York, NY 10001' on body > div > form > div.second_block > div.form-group.second_class > input
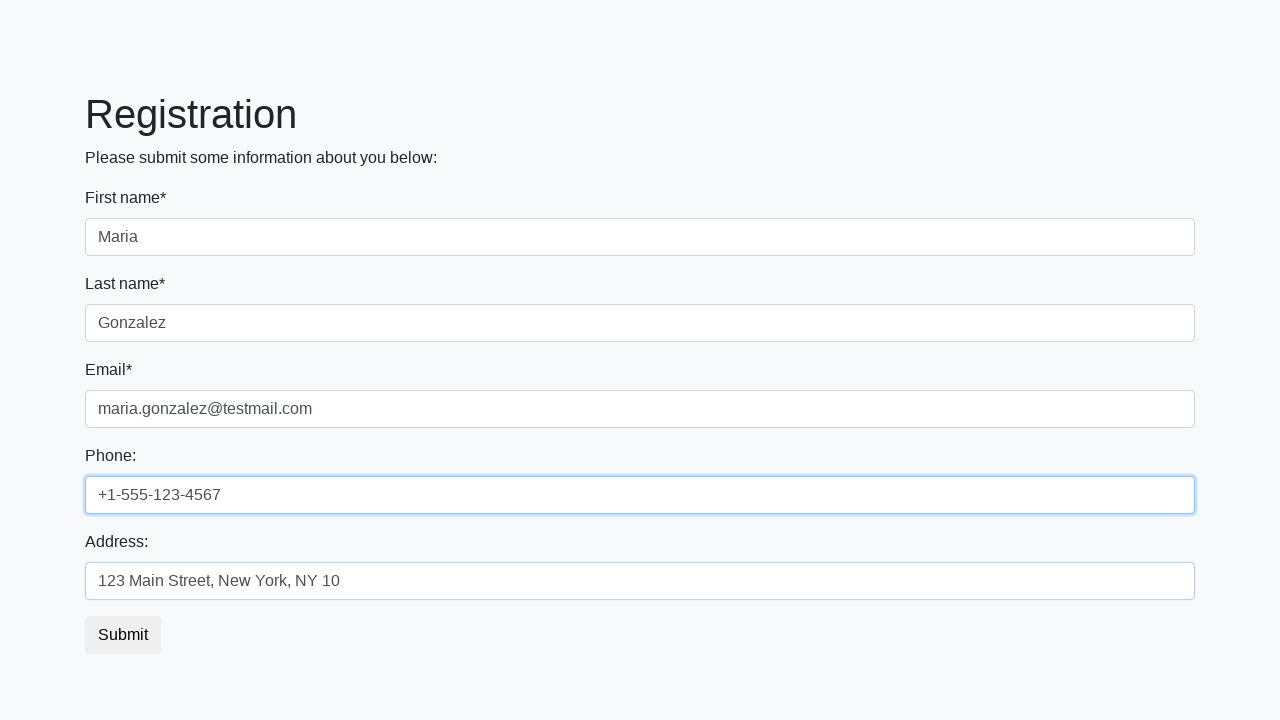

Clicked submit button to register at (123, 635) on button.btn
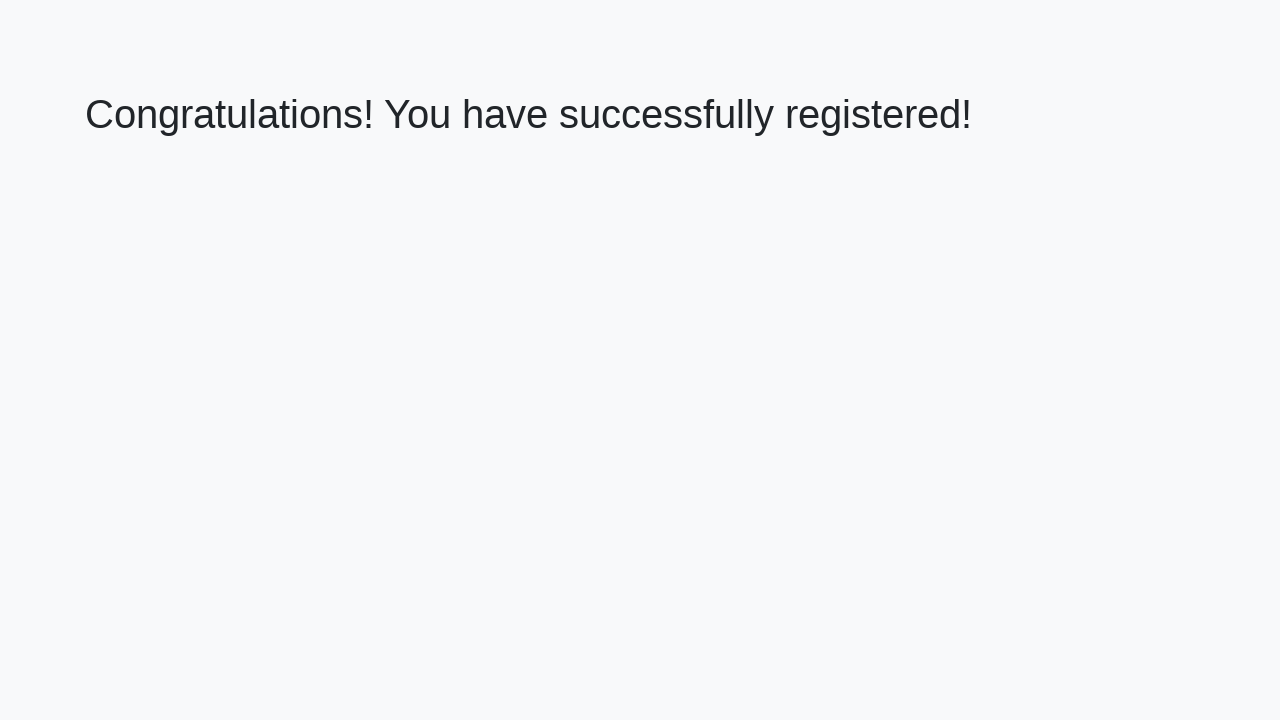

Verified successful registration message is displayed
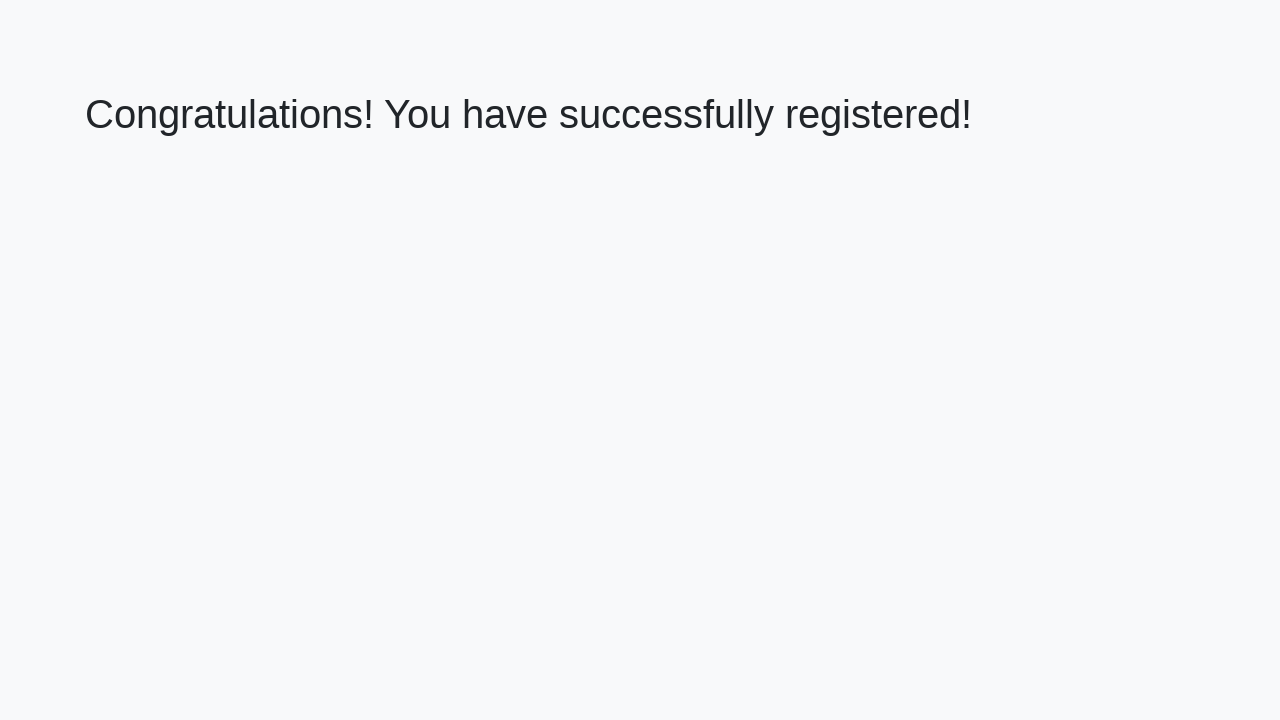

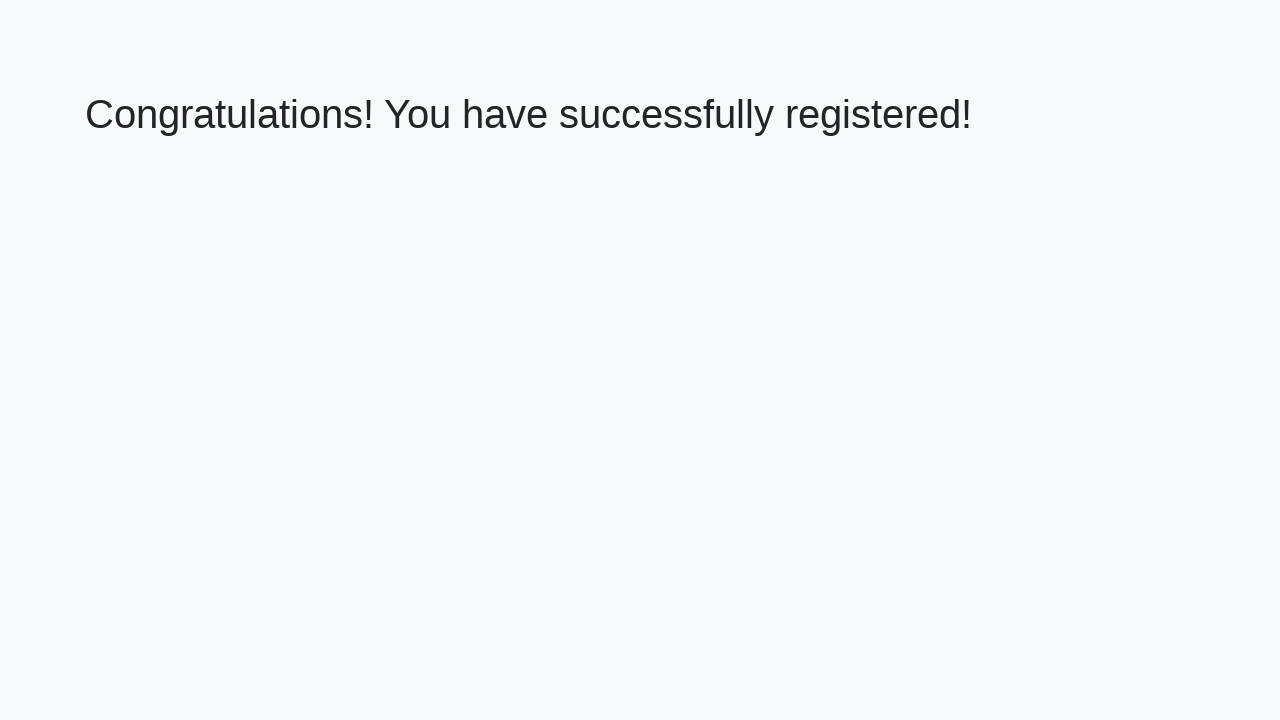